Navigates to the EPFO India homepage and verifies that links are present on the page

Starting URL: https://www.epfindia.gov.in/site_en/index.php

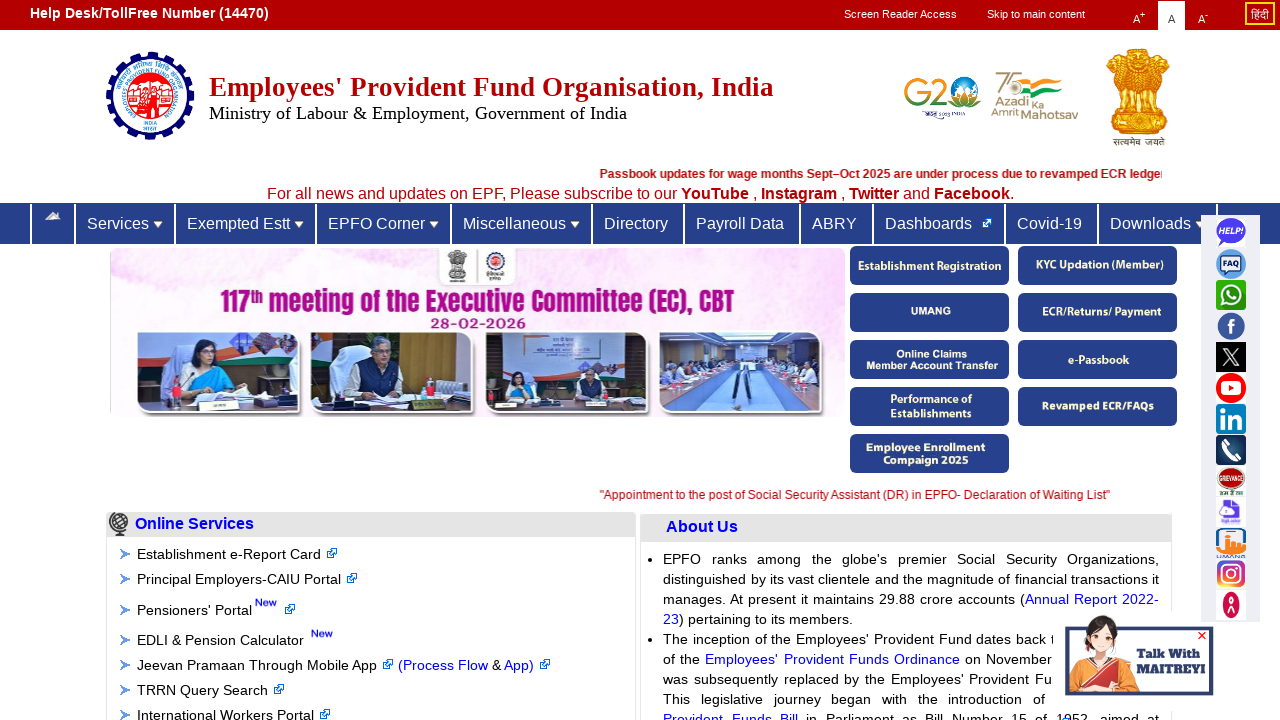

Waited for links to load on EPFO India homepage
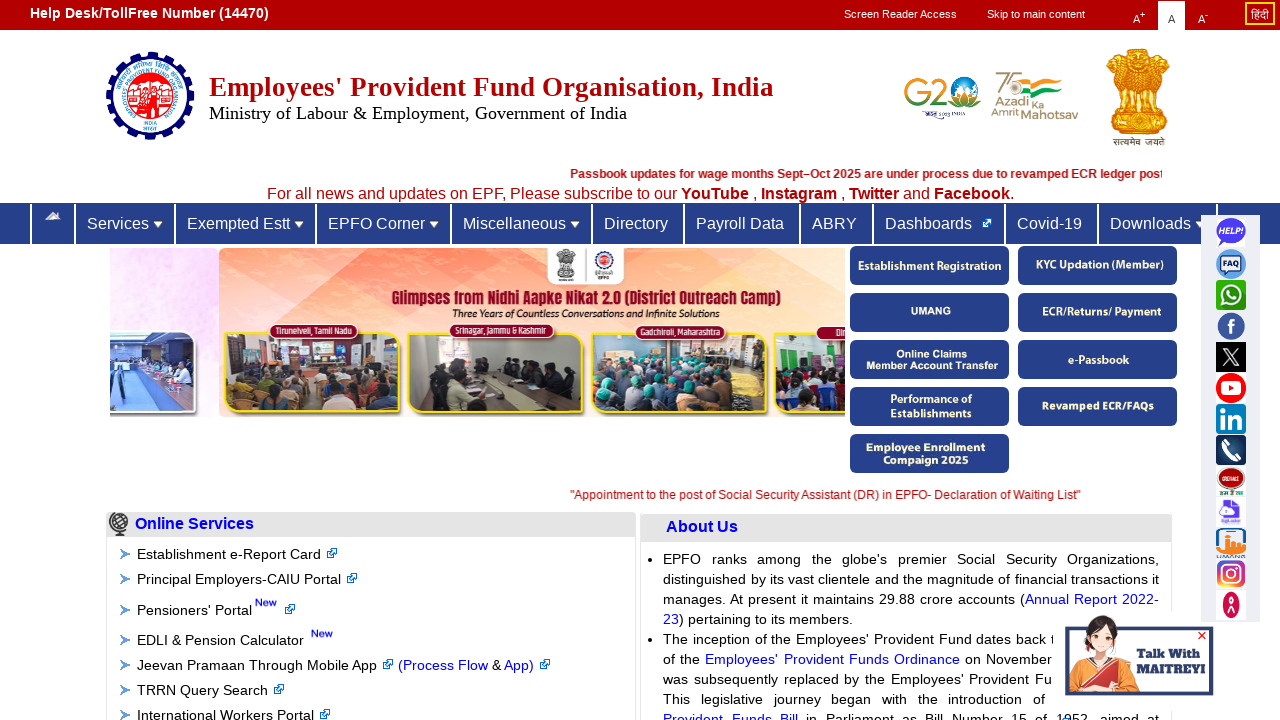

Located all links on the page
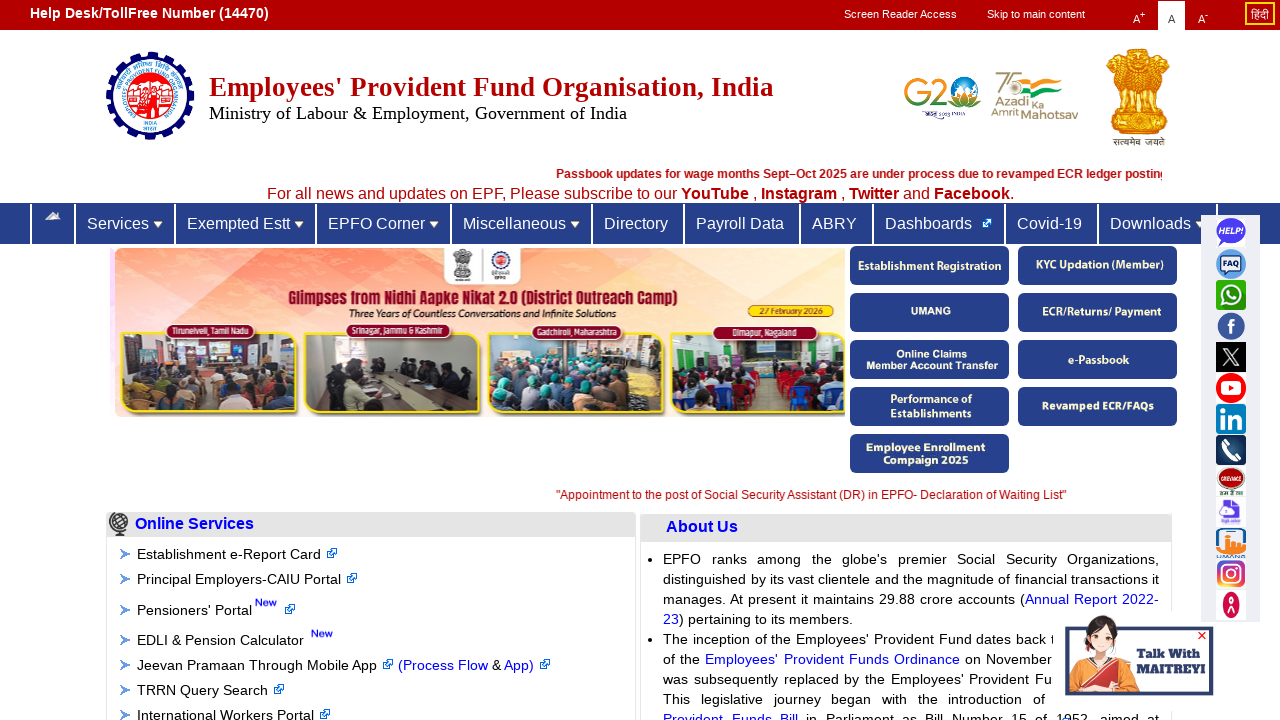

Verified that page contains at least one link
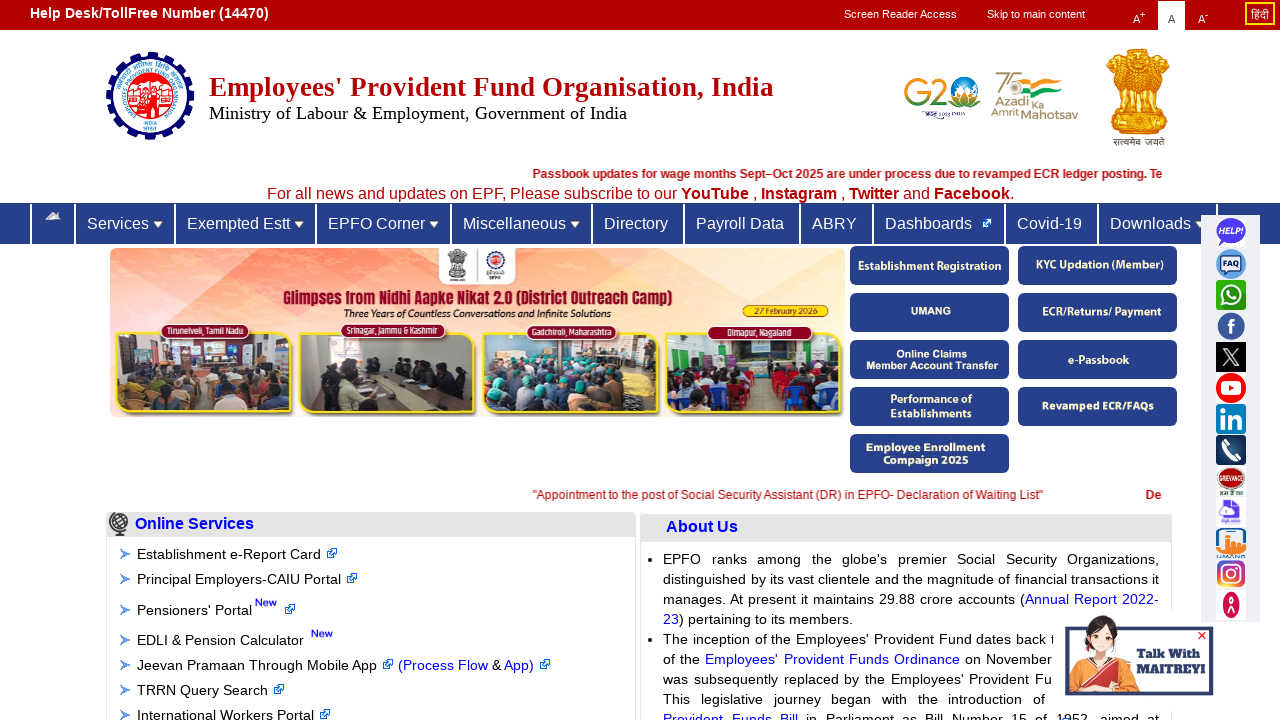

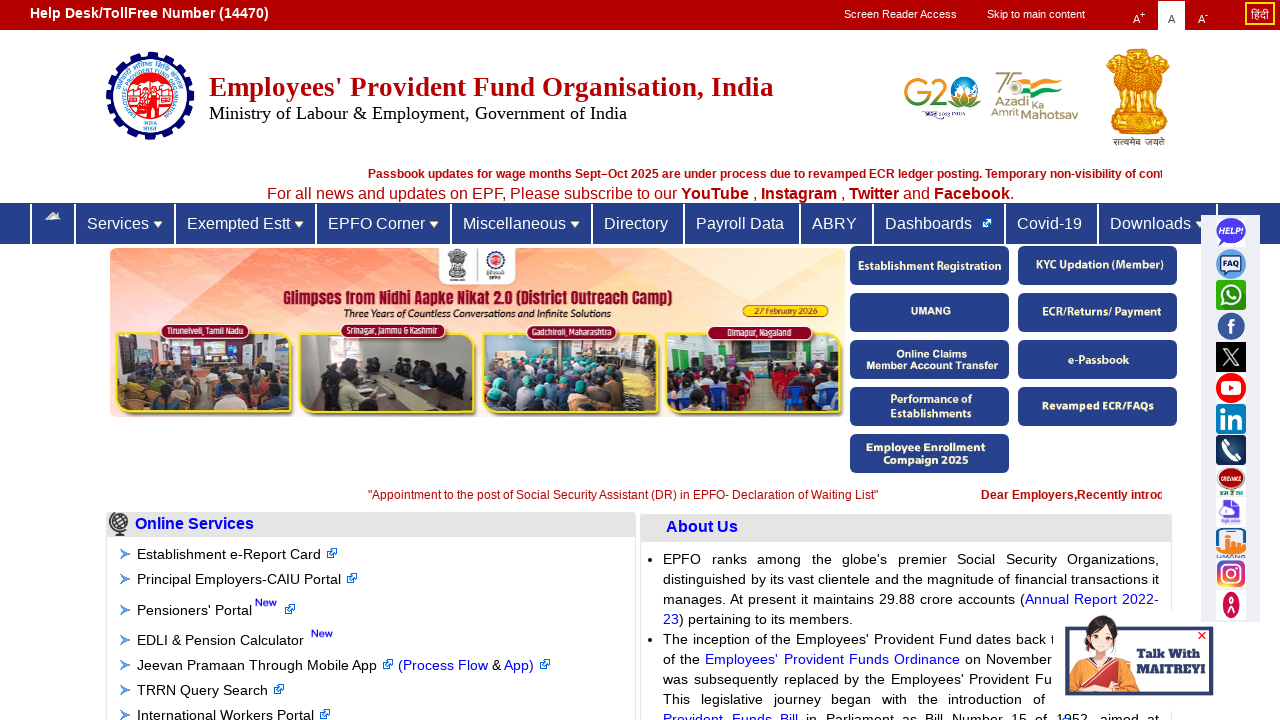